Tests text input functionality by entering a new name in the input field and clicking a button to update its text

Starting URL: http://uitestingplayground.com/textinput

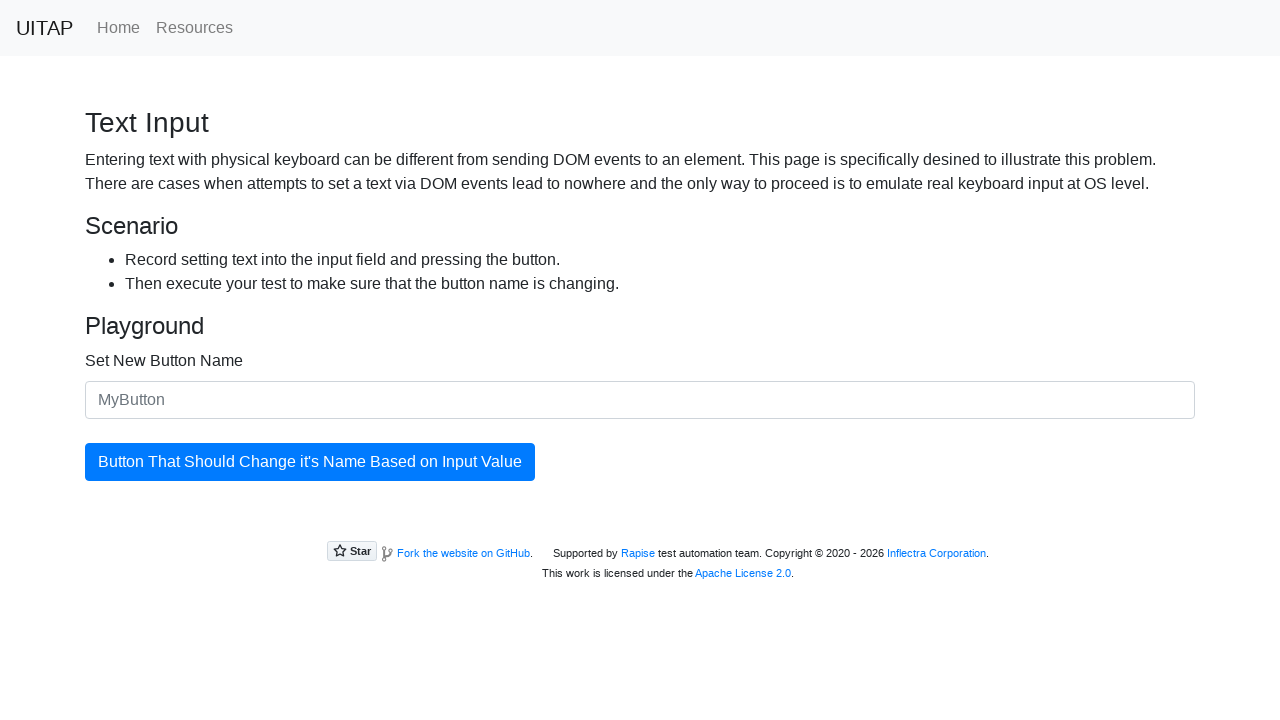

Filled input field with new button name 'ITCH' on #newButtonName
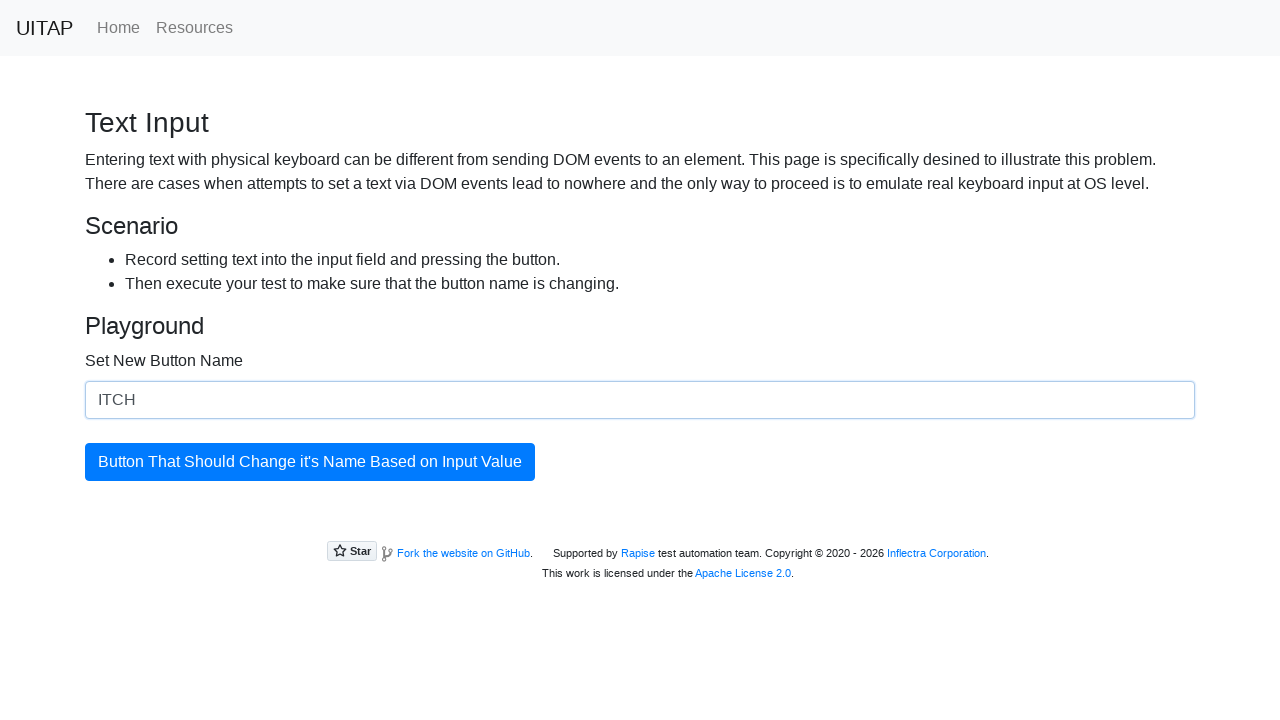

Clicked the update button to apply the new name at (310, 462) on #updatingButton
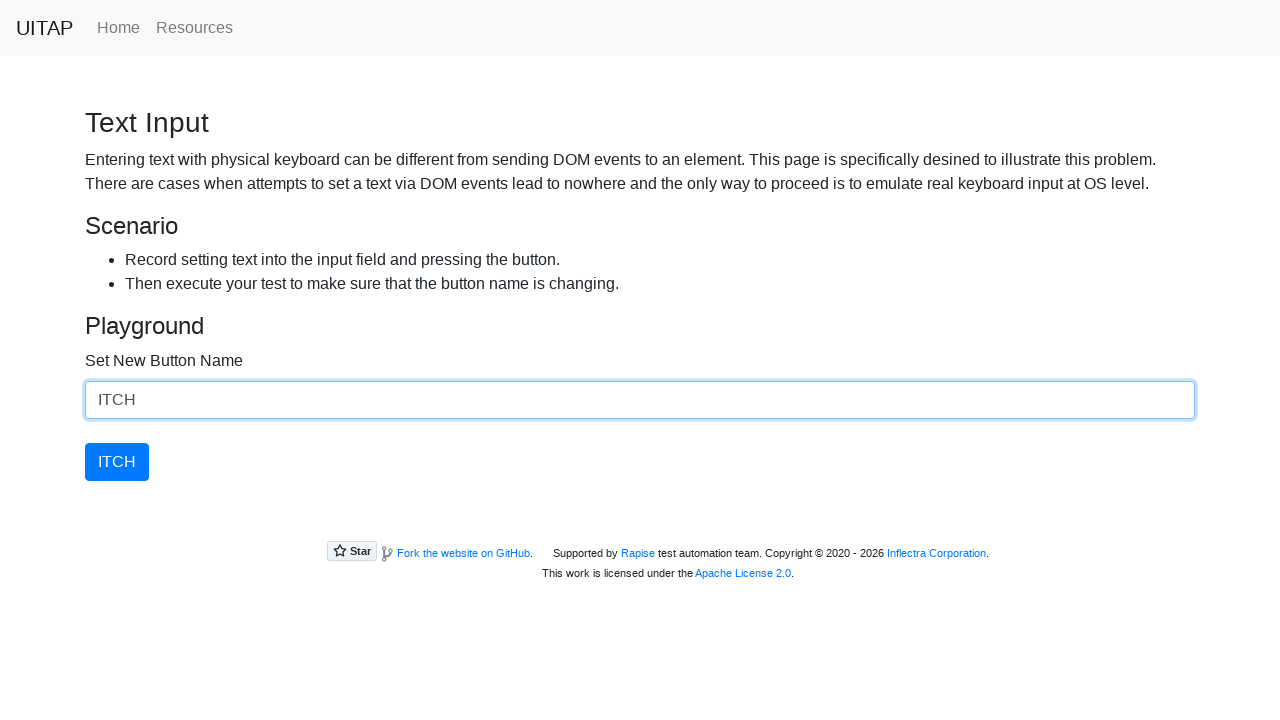

Verified button text successfully changed to 'ITCH'
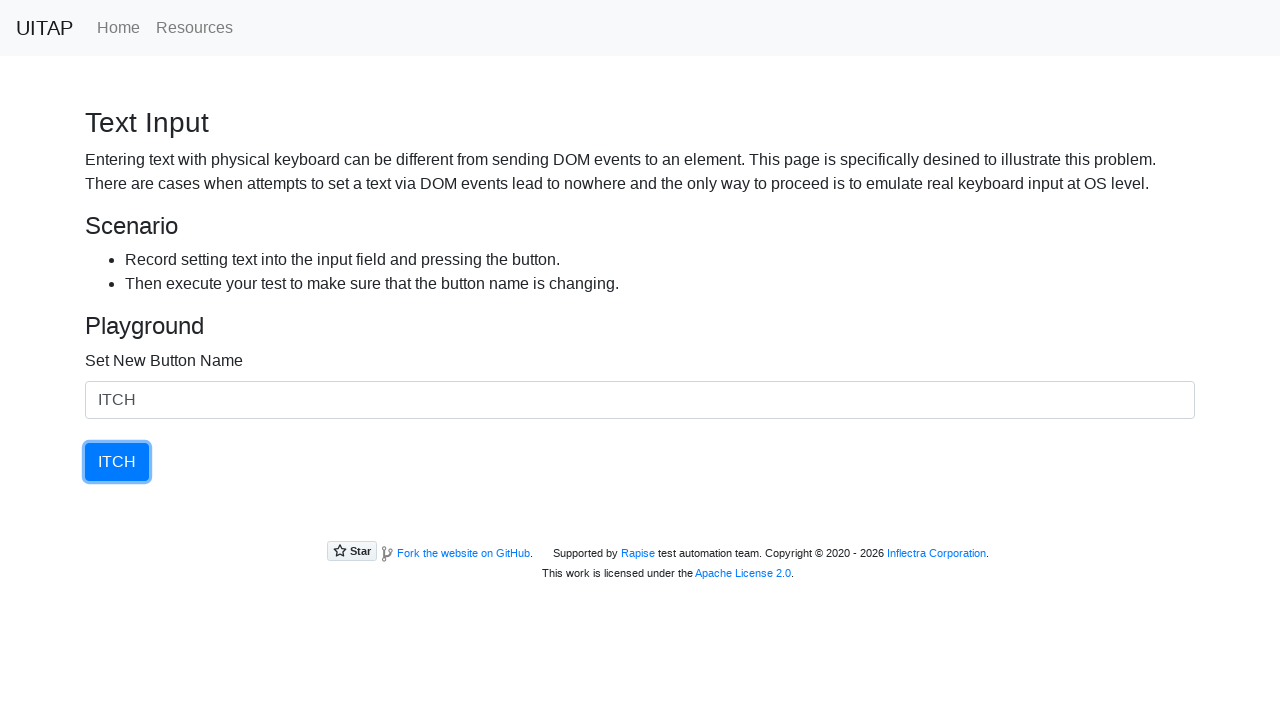

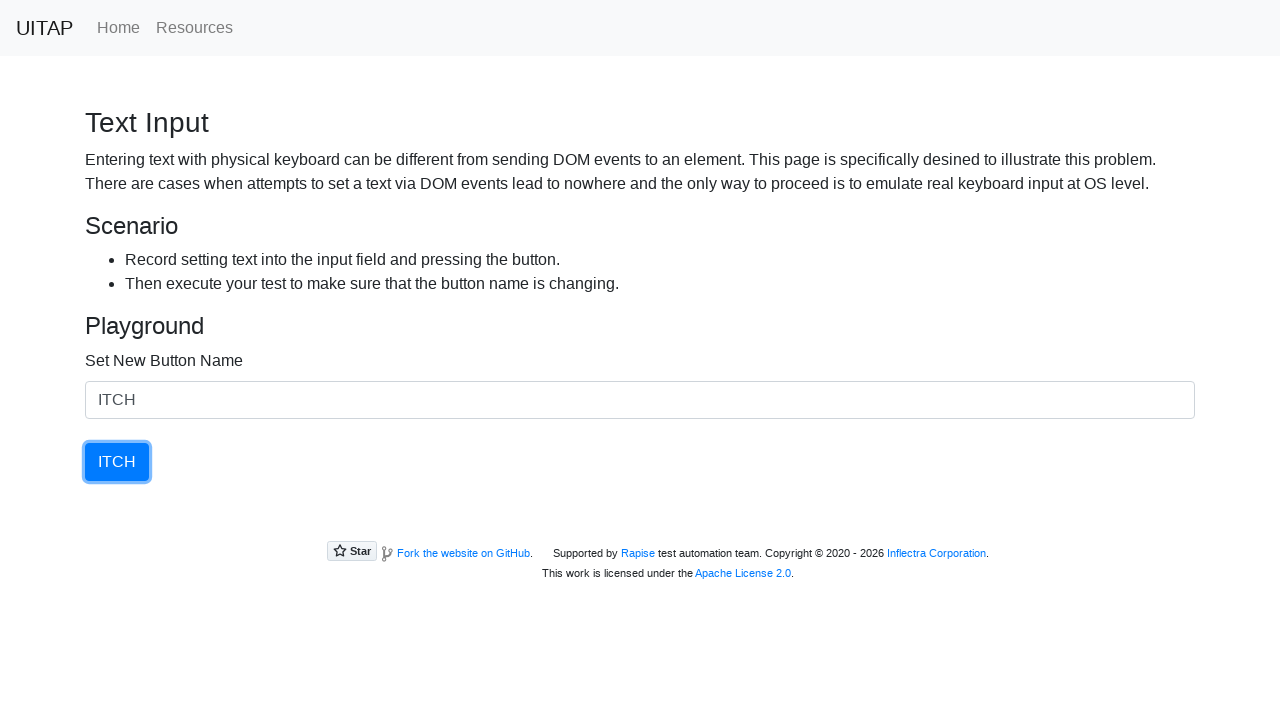